Loads the OrangeHRM demo homepage and verifies the page title is "OrangeHRM"

Starting URL: https://opensource-demo.orangehrmlive.com/

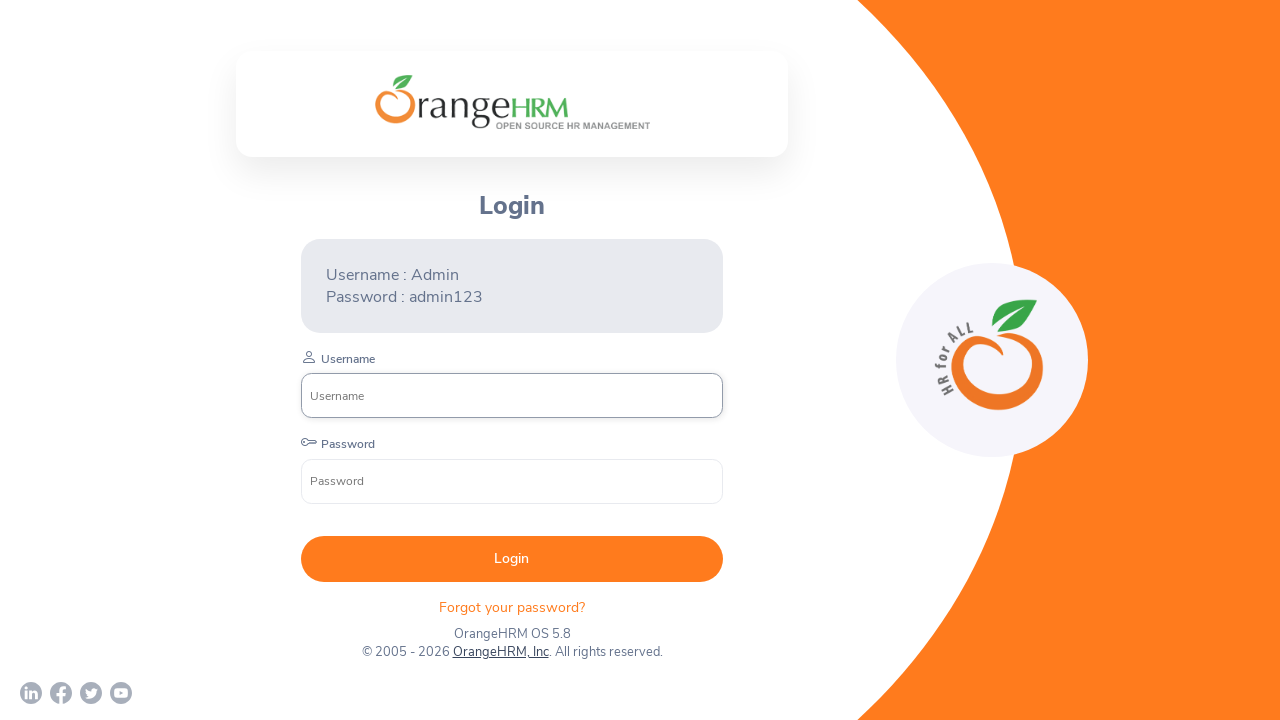

Navigated to OrangeHRM demo homepage
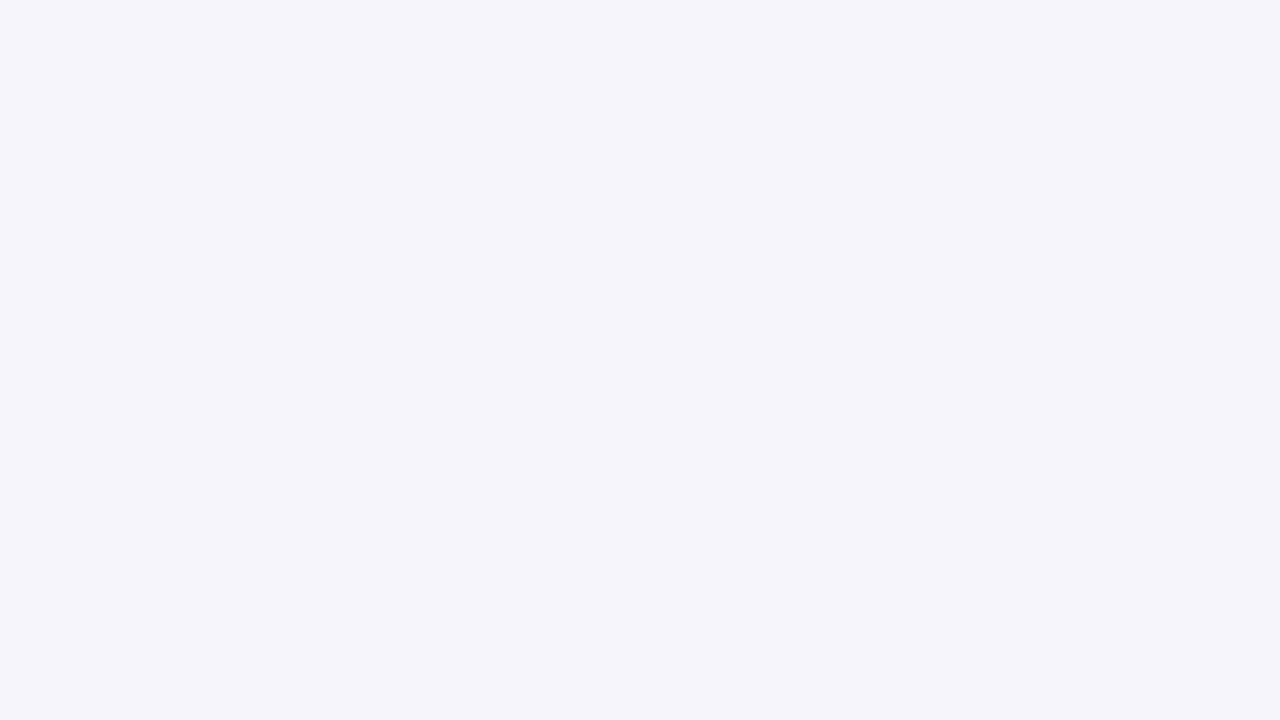

Verified page title is 'OrangeHRM'
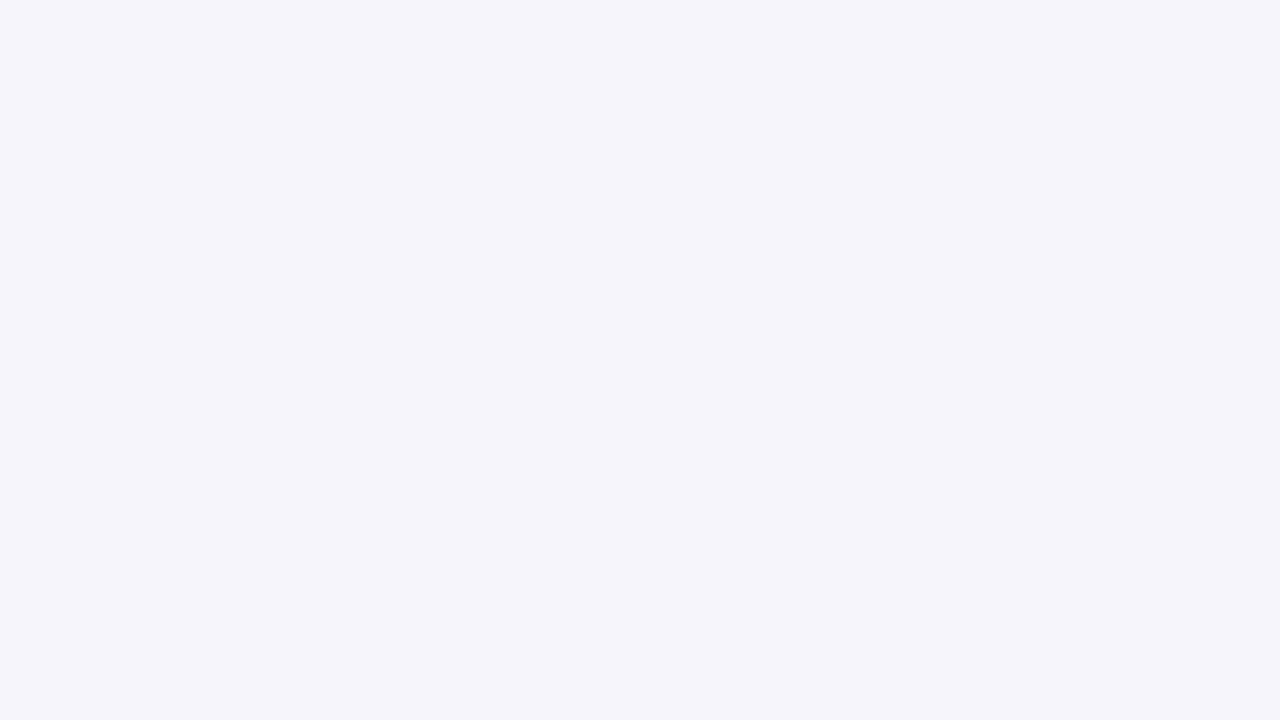

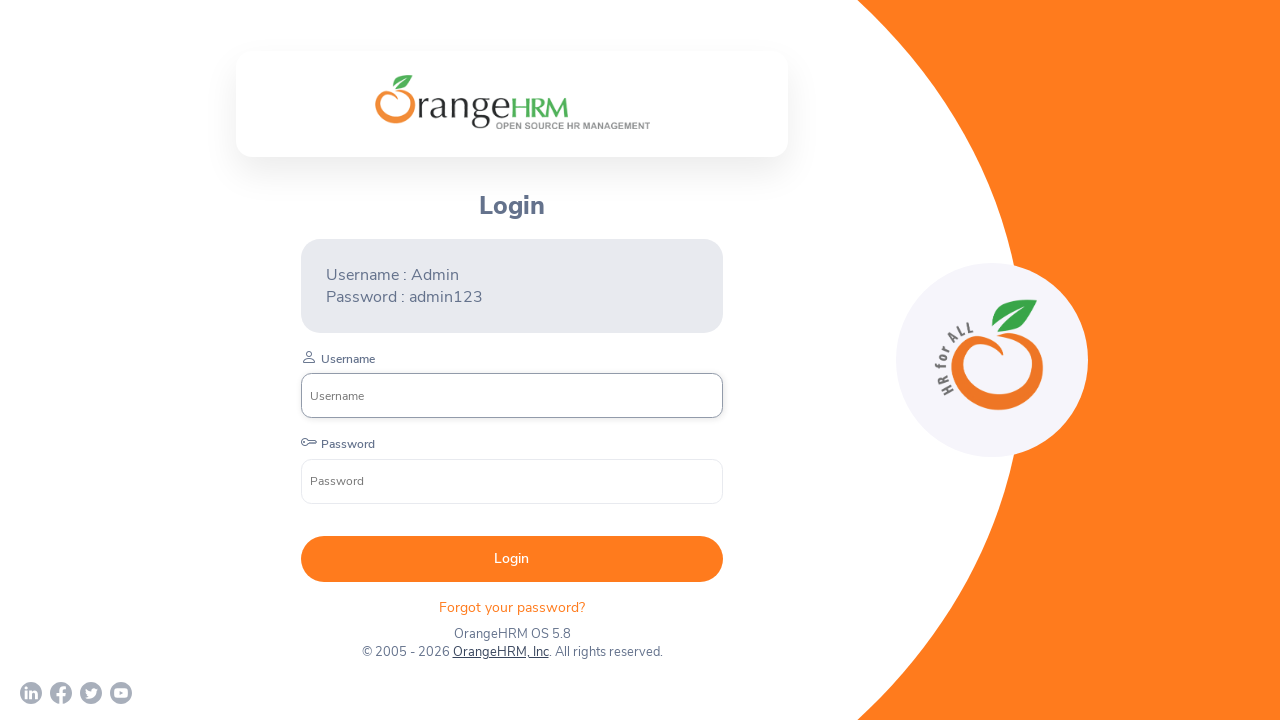